Tests navigation to the Inputs page and enters a number into the input field

Starting URL: https://the-internet.herokuapp.com/

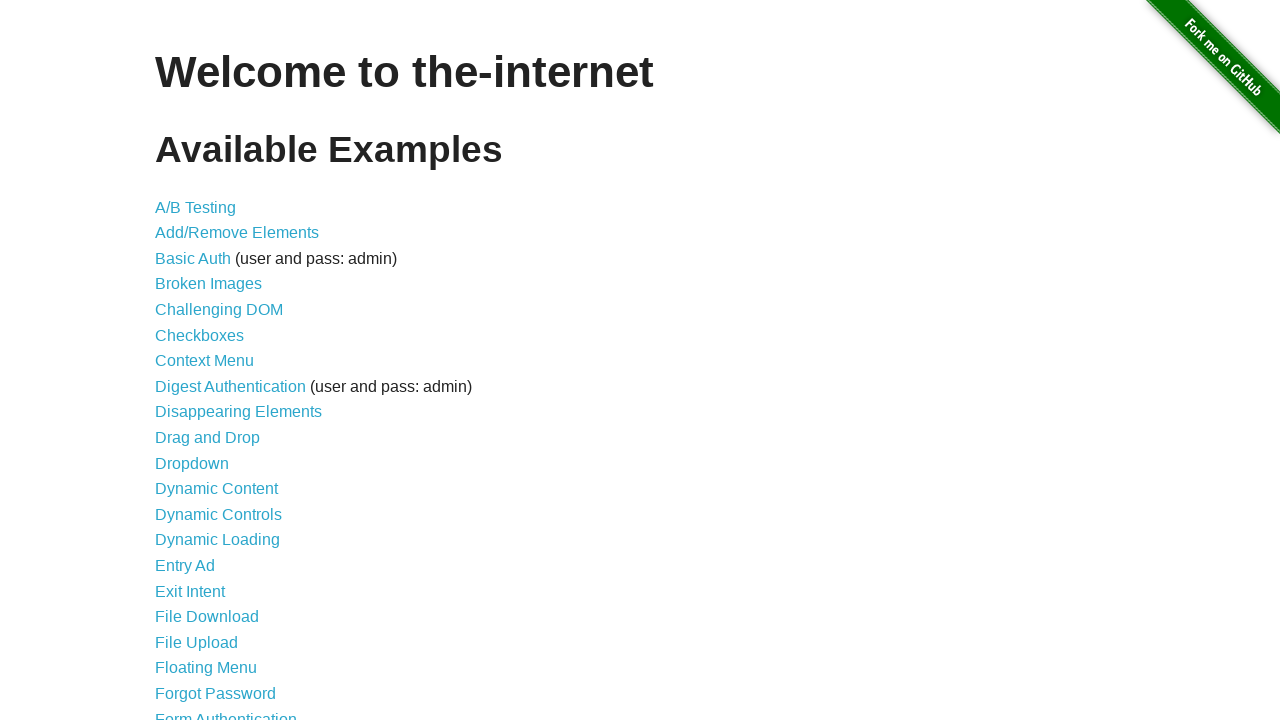

Clicked on the 'Inputs' link to navigate to Inputs page at (176, 361) on text=Inputs
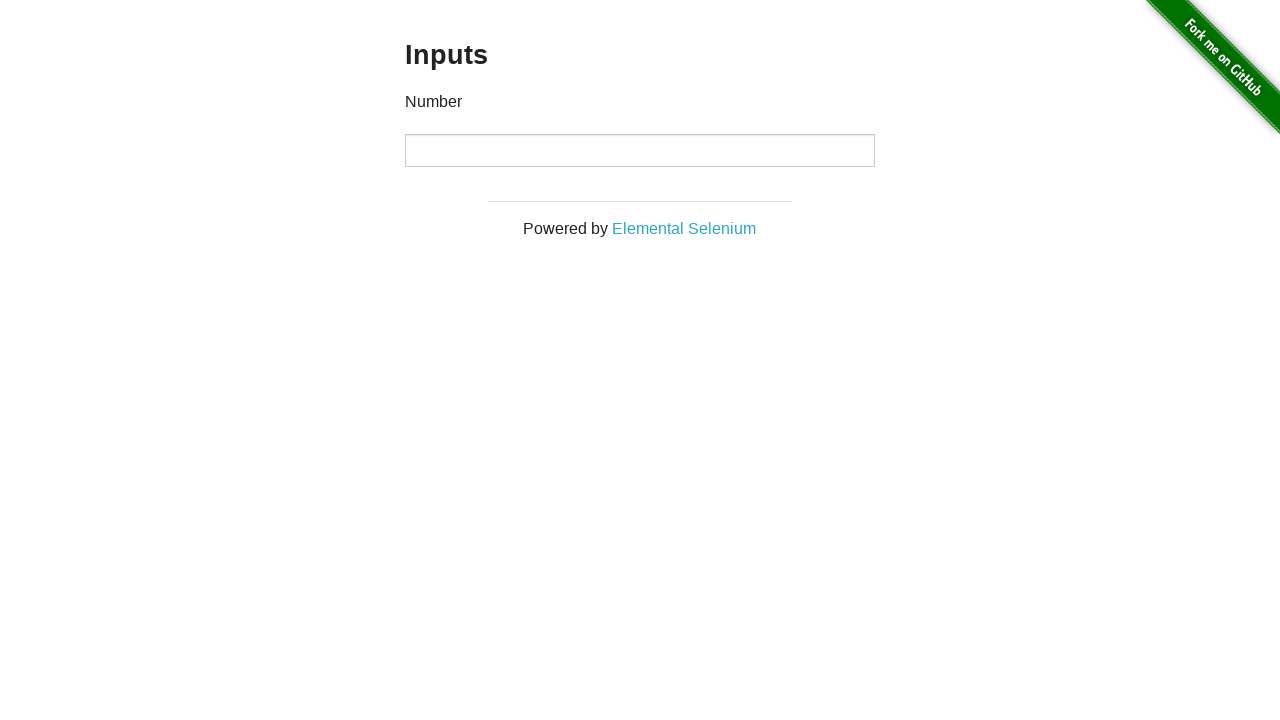

Entered number '12345' into the number input field on input[type='number']
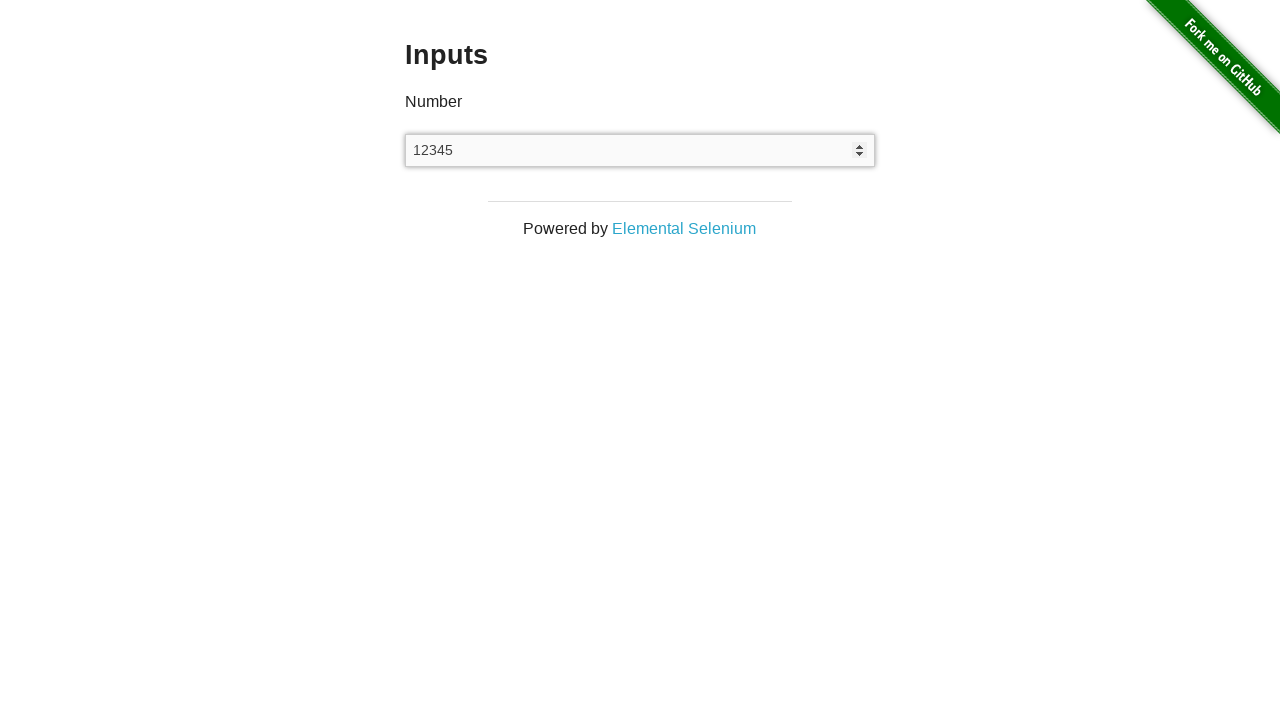

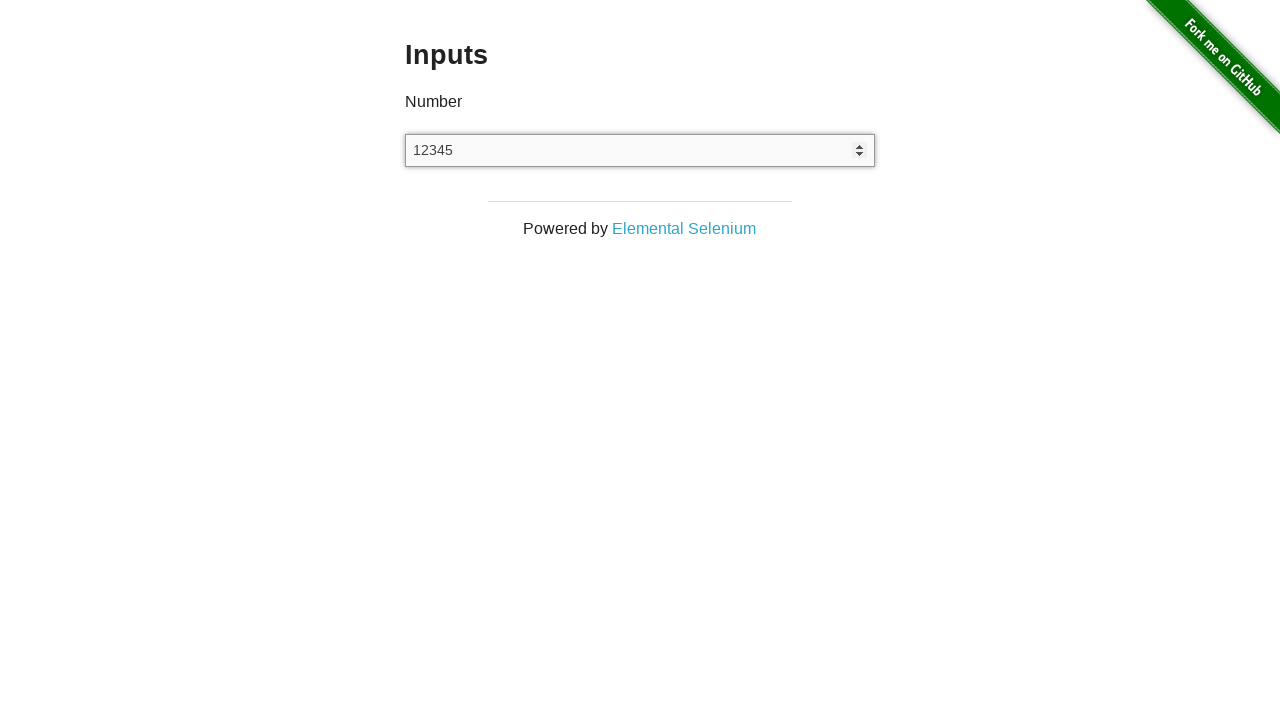